Tests various button types on the Formy buttons page by clicking through primary, success, info, warning, danger, link buttons, as well as button groups and dropdown buttons

Starting URL: https://formy-project.herokuapp.com/buttons

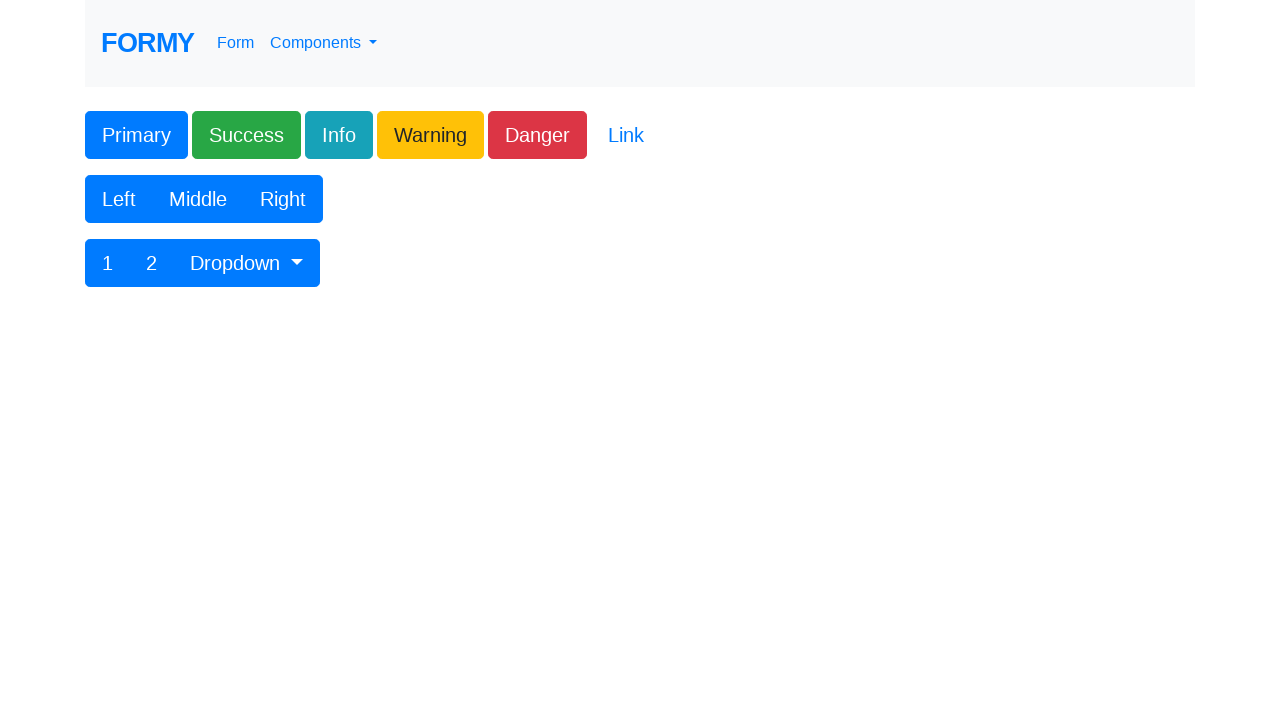

Clicked primary button at (136, 135) on .btn-primary
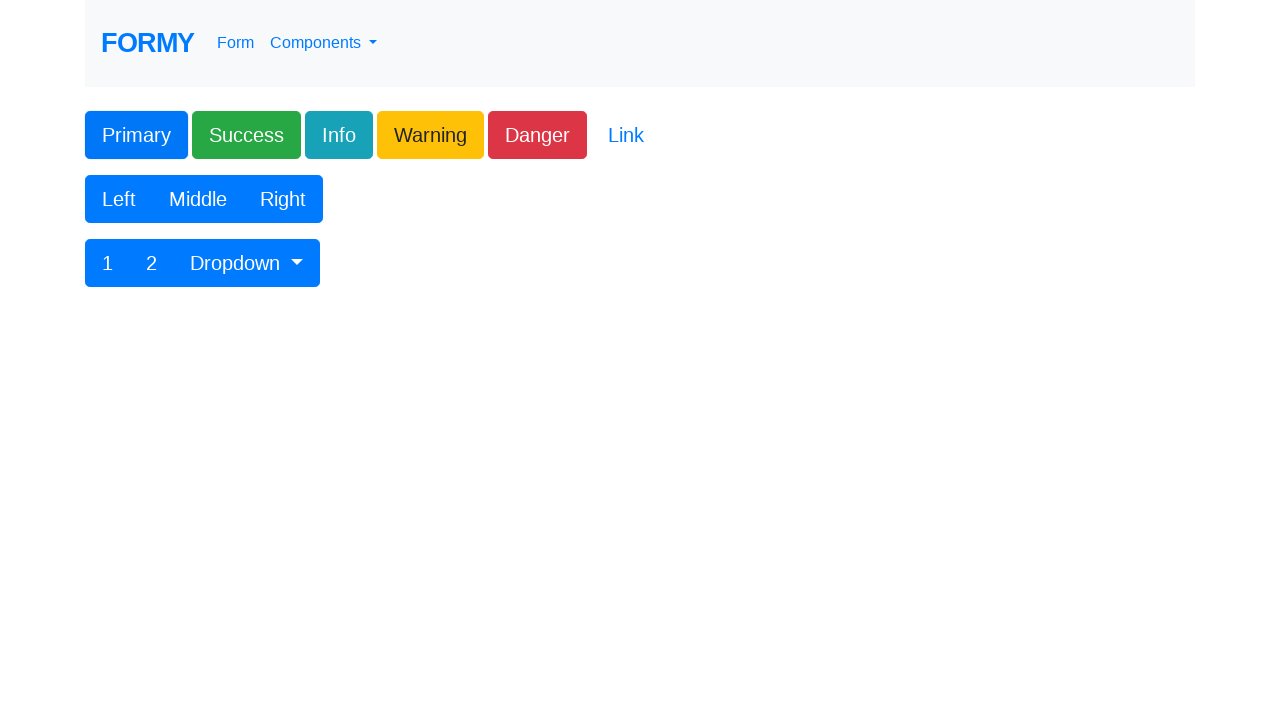

Clicked success button at (246, 135) on .btn-success
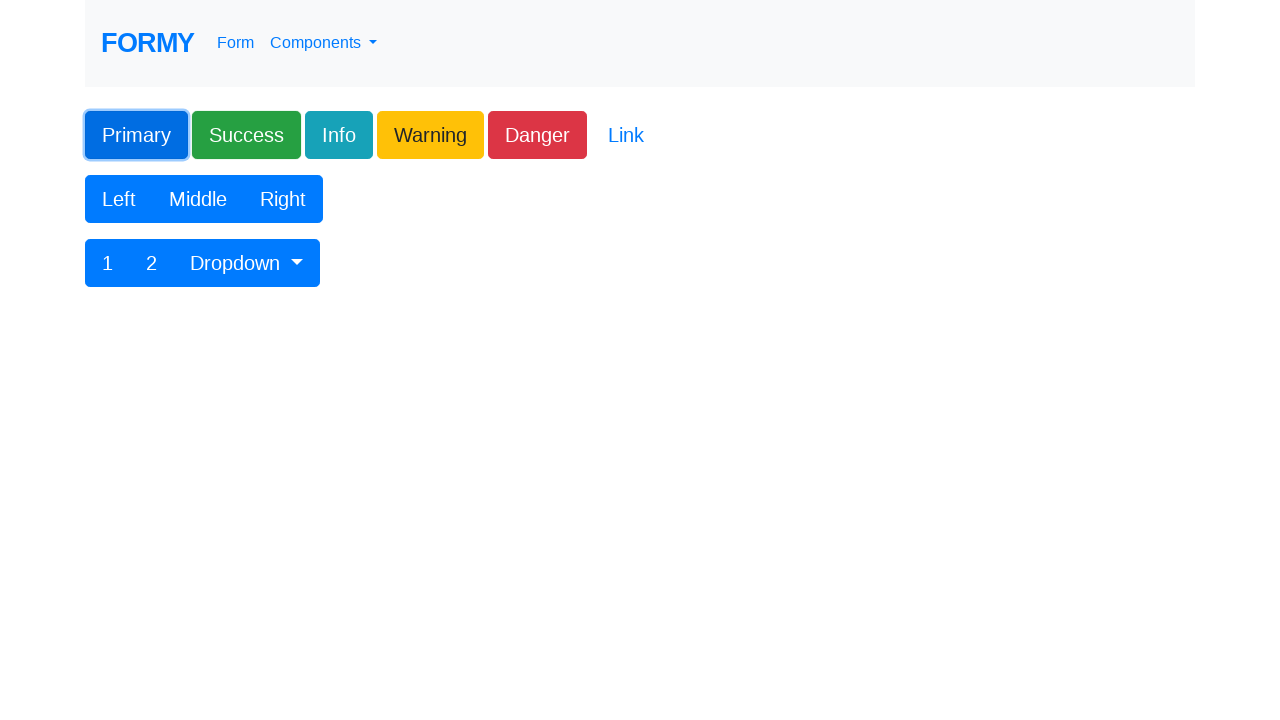

Clicked info button at (339, 135) on .btn-info
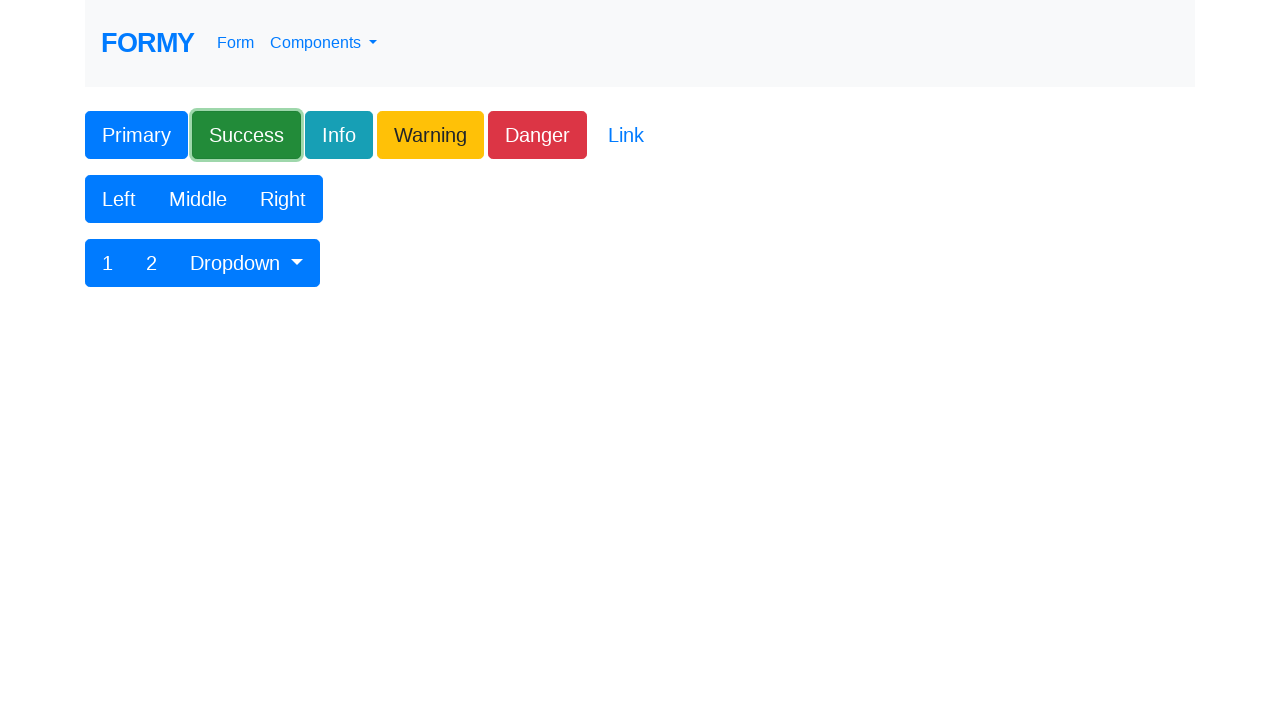

Clicked warning button at (430, 135) on .btn-warning
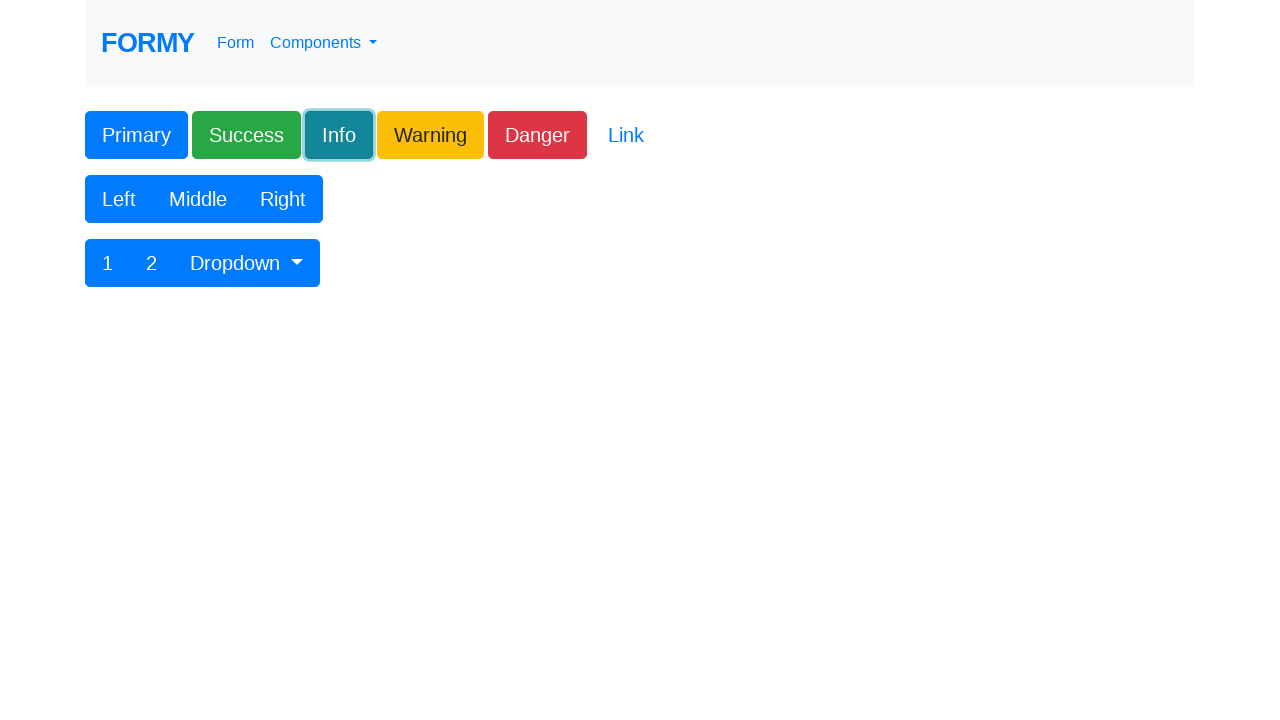

Clicked danger button at (538, 135) on .btn-danger
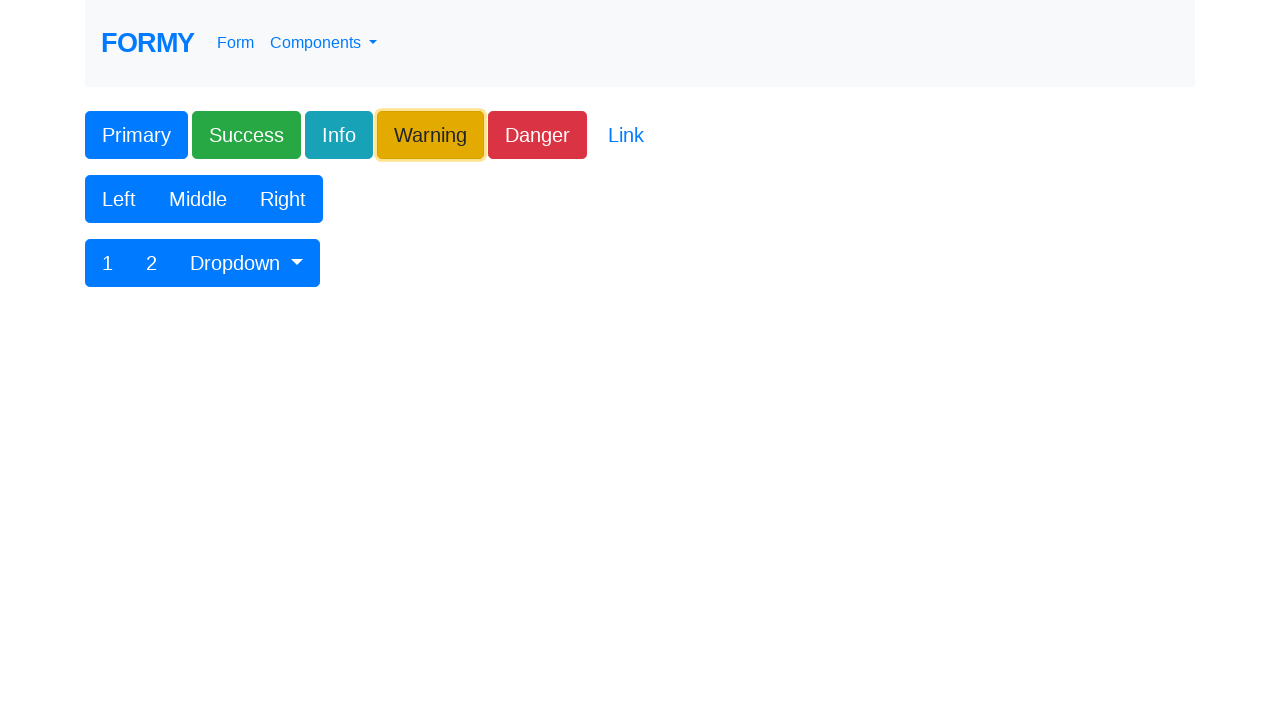

Clicked link button at (626, 135) on .btn-link
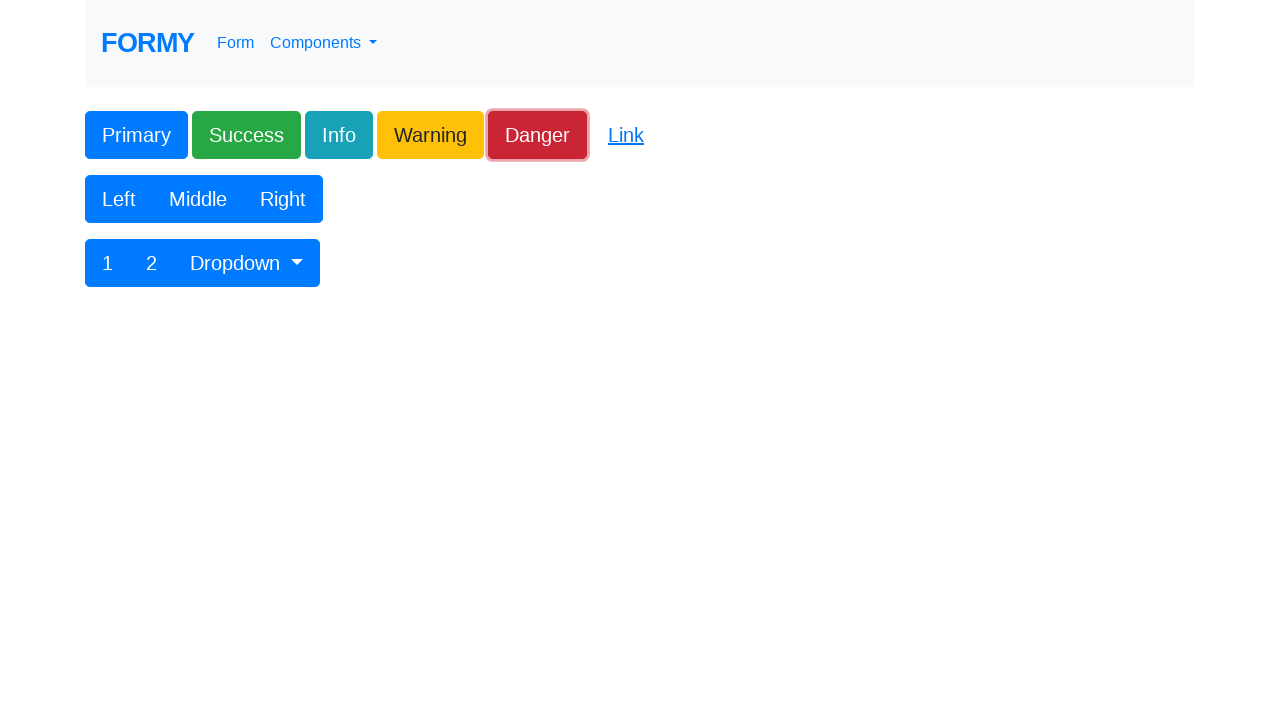

Clicked Left button in button group at (119, 199) on xpath=//button[text()='Left']
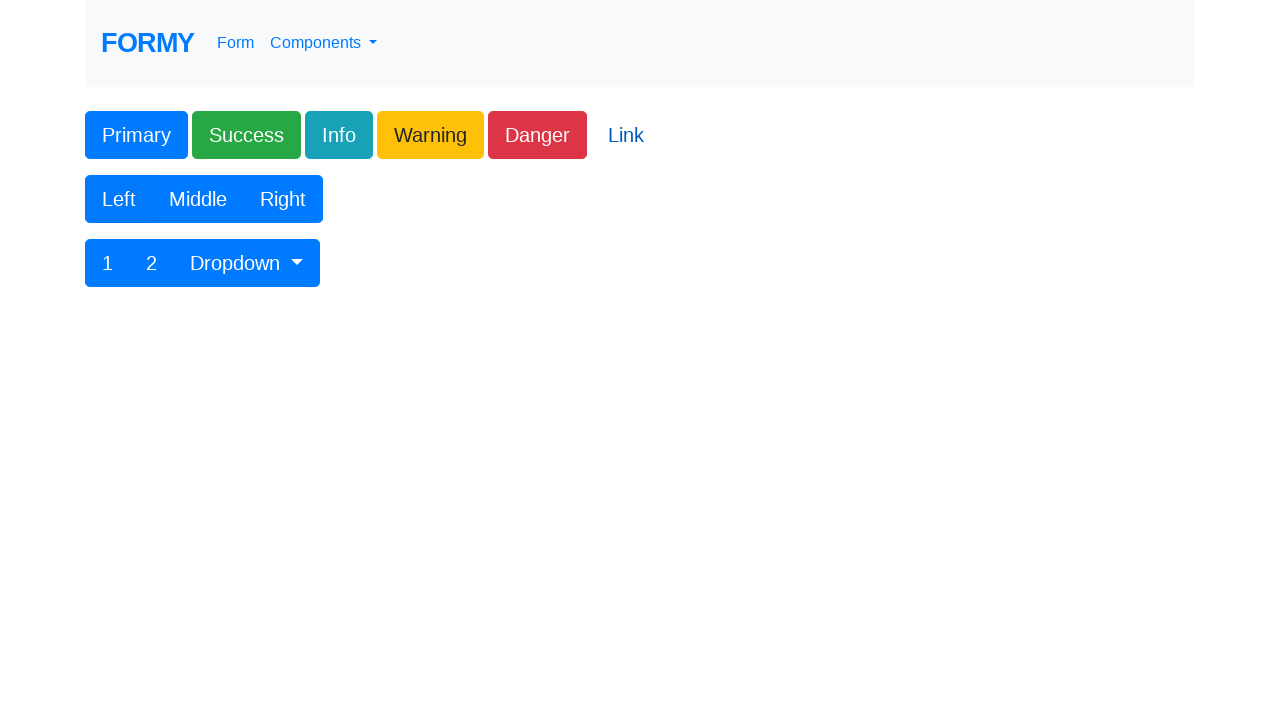

Clicked Middle button in button group at (198, 199) on xpath=//button[text()='Middle']
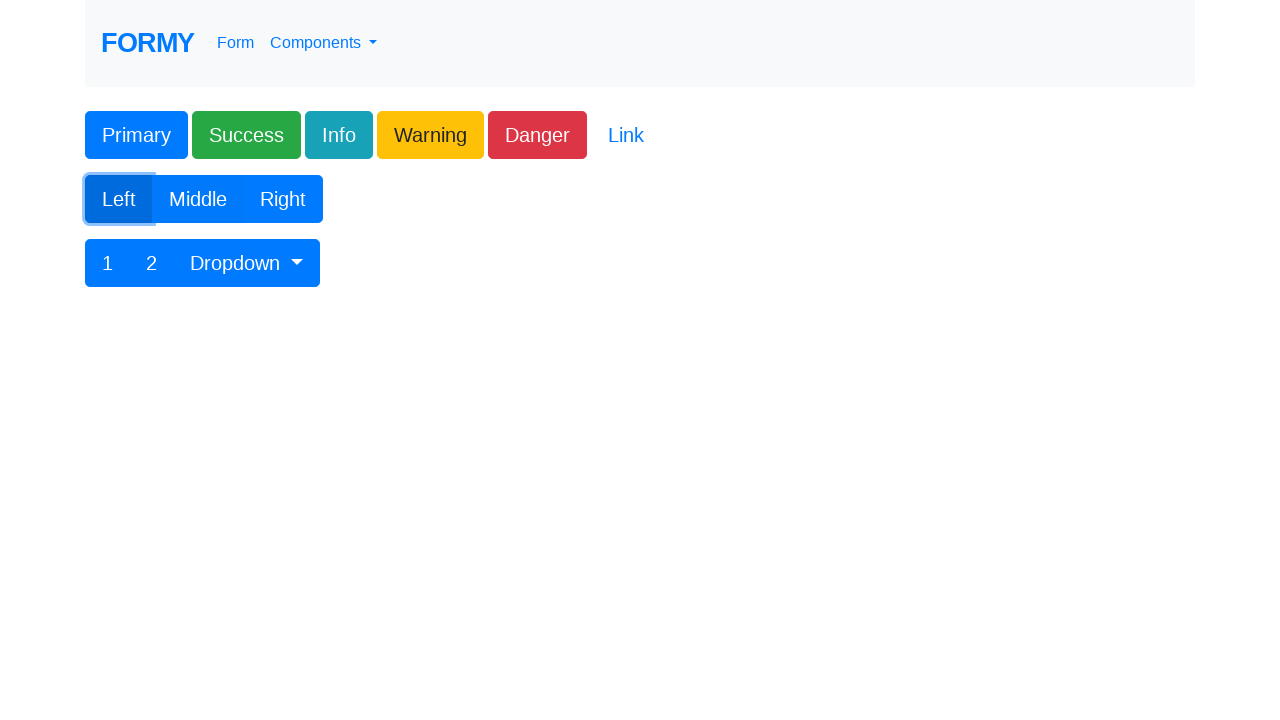

Clicked Right button in button group at (283, 199) on xpath=//button[text()='Right']
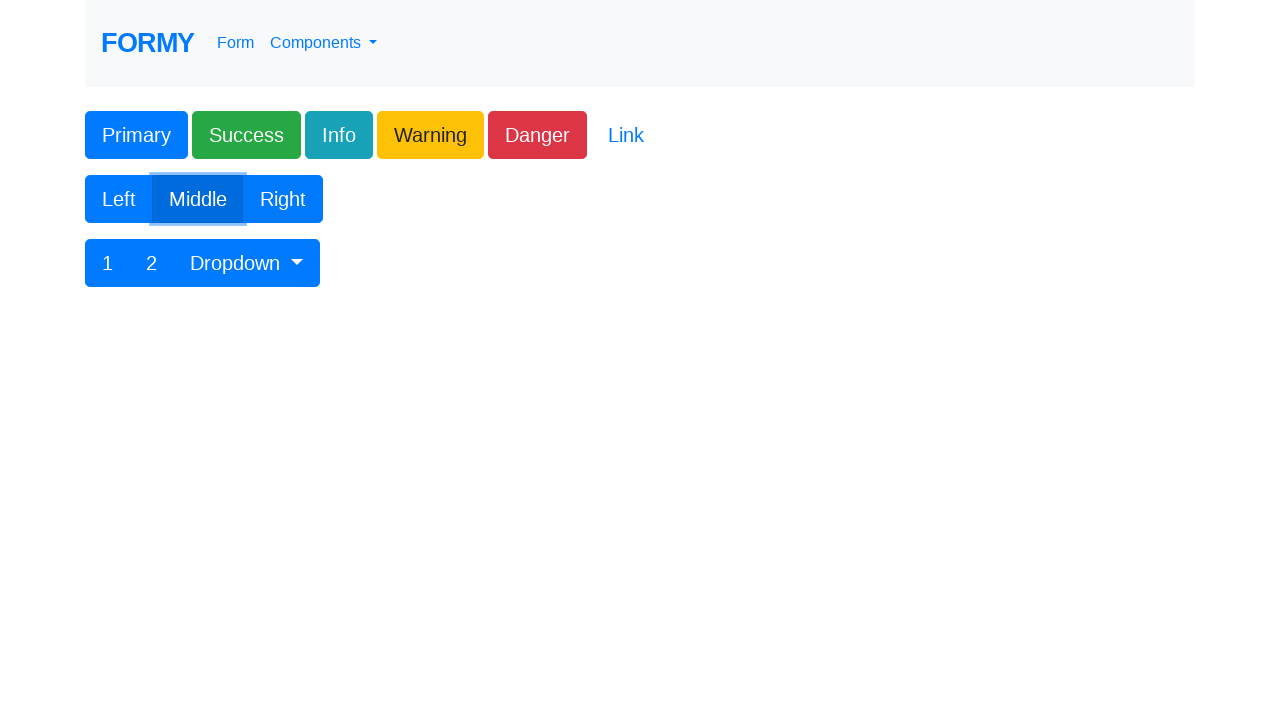

Clicked button 1 in dropdown button group at (108, 263) on xpath=//button[text()='1']
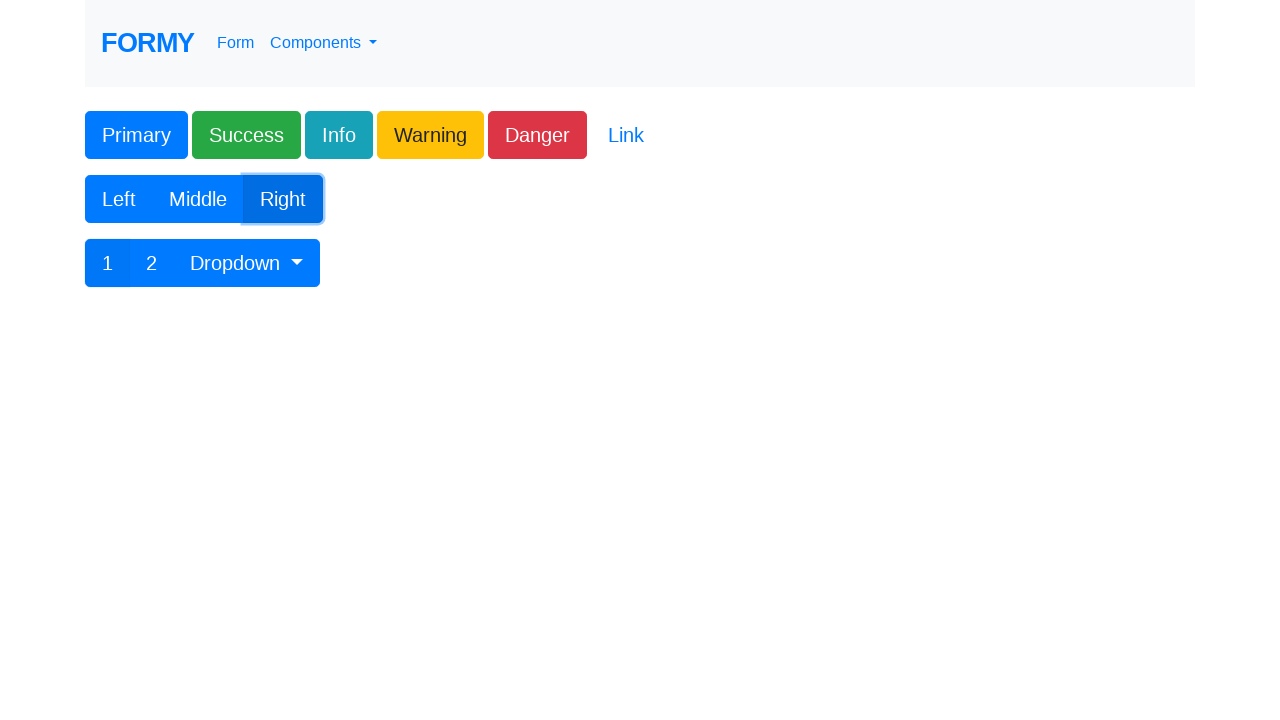

Clicked button 2 in dropdown button group at (152, 263) on xpath=//button[text()='2']
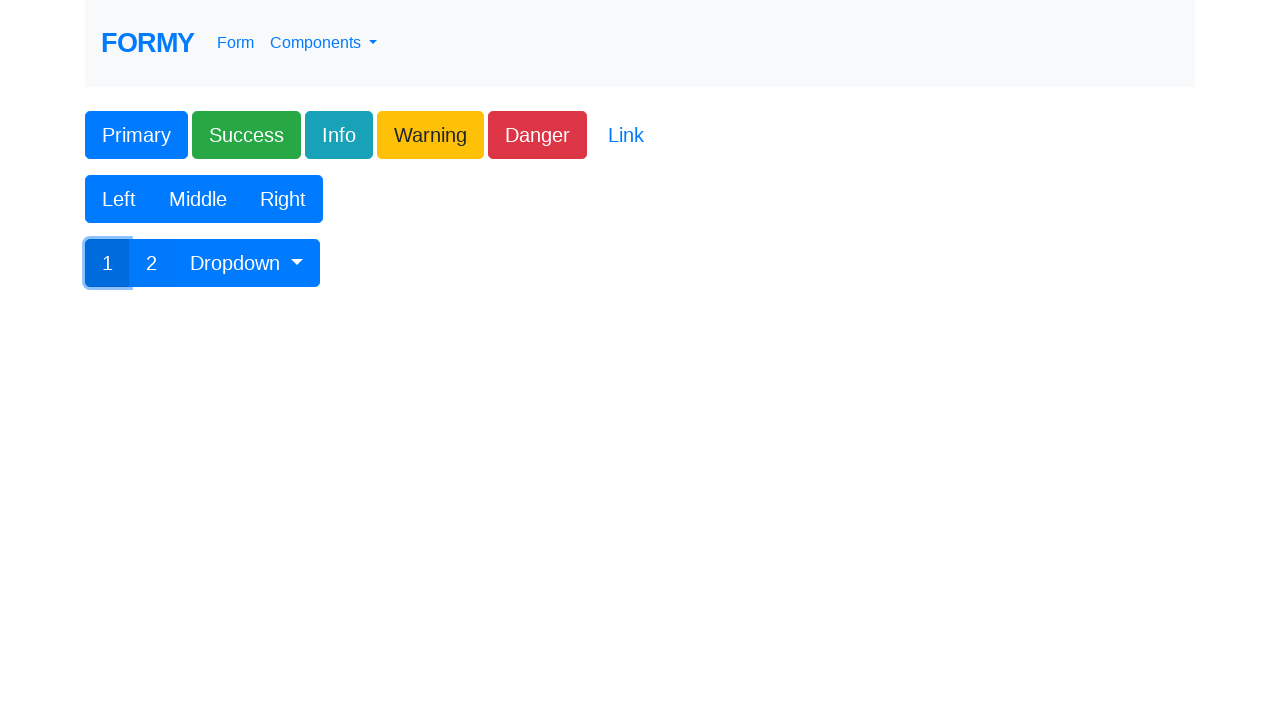

Clicked dropdown button to open dropdown menu at (247, 263) on #btnGroupDrop1
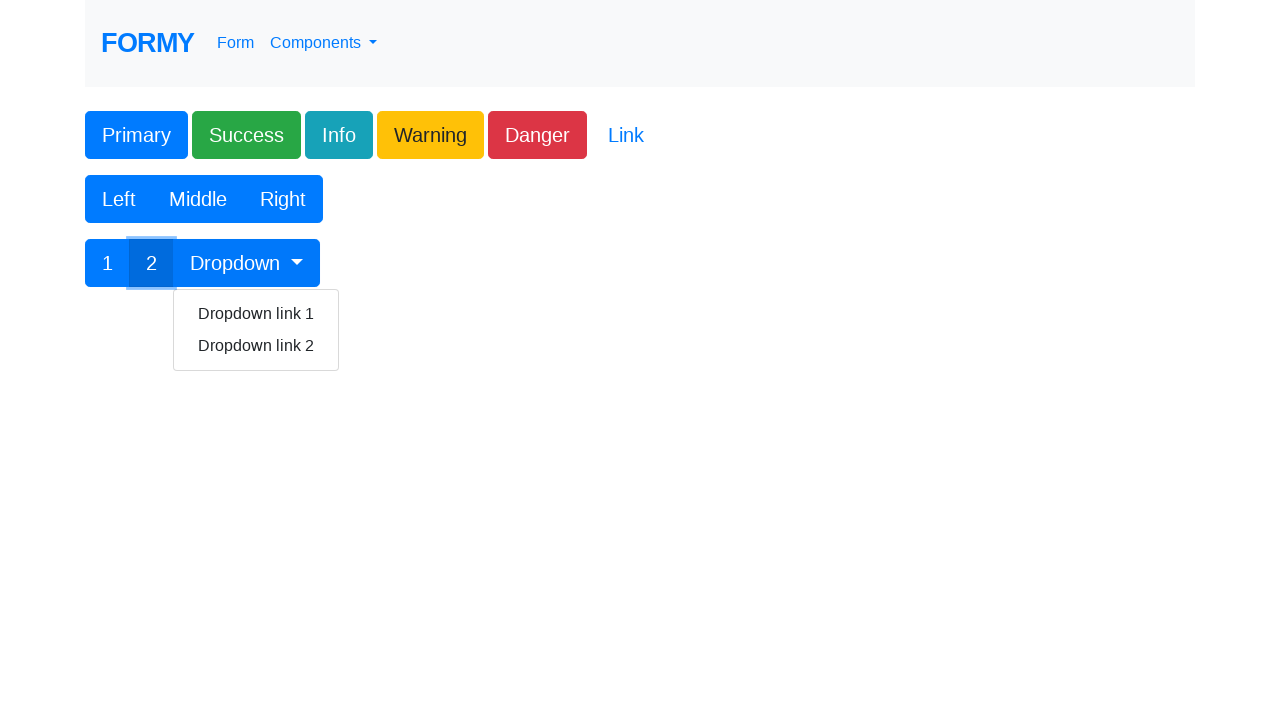

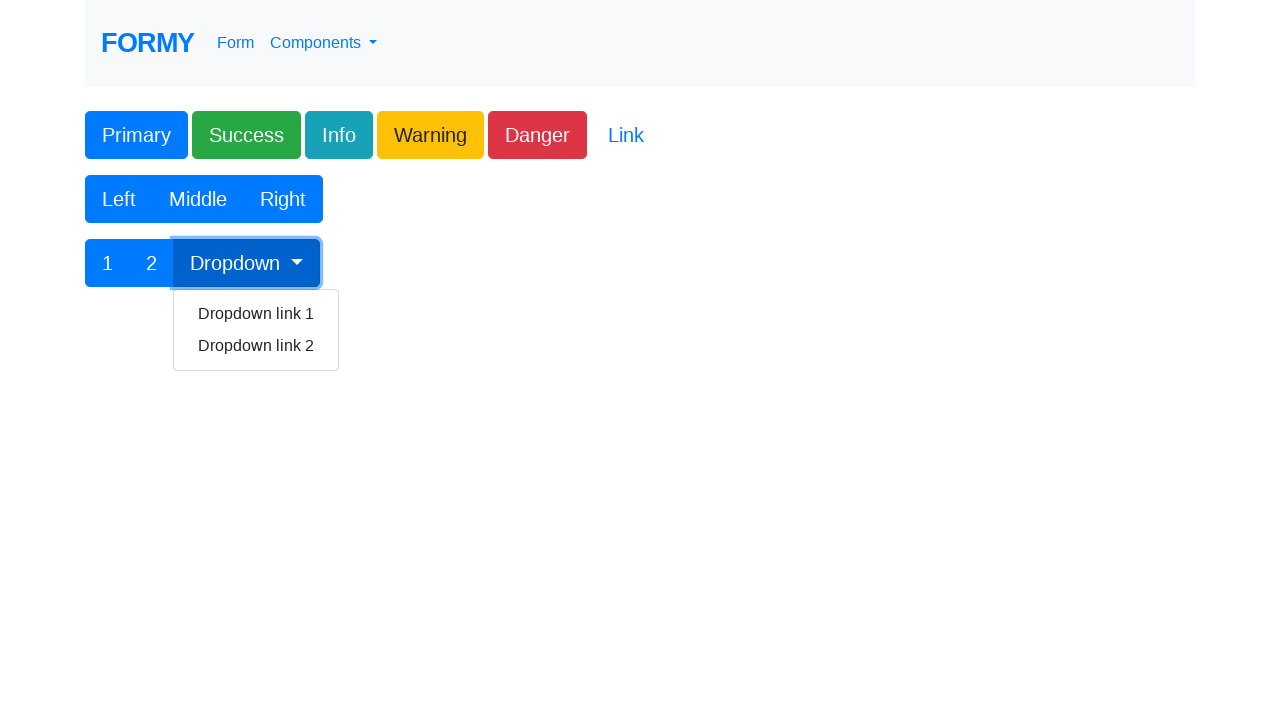